Tests the show/hide functionality by clicking the "Show" button to display a textbox, verifying it's visible, and entering text into it

Starting URL: https://www.letskodeit.com/practice

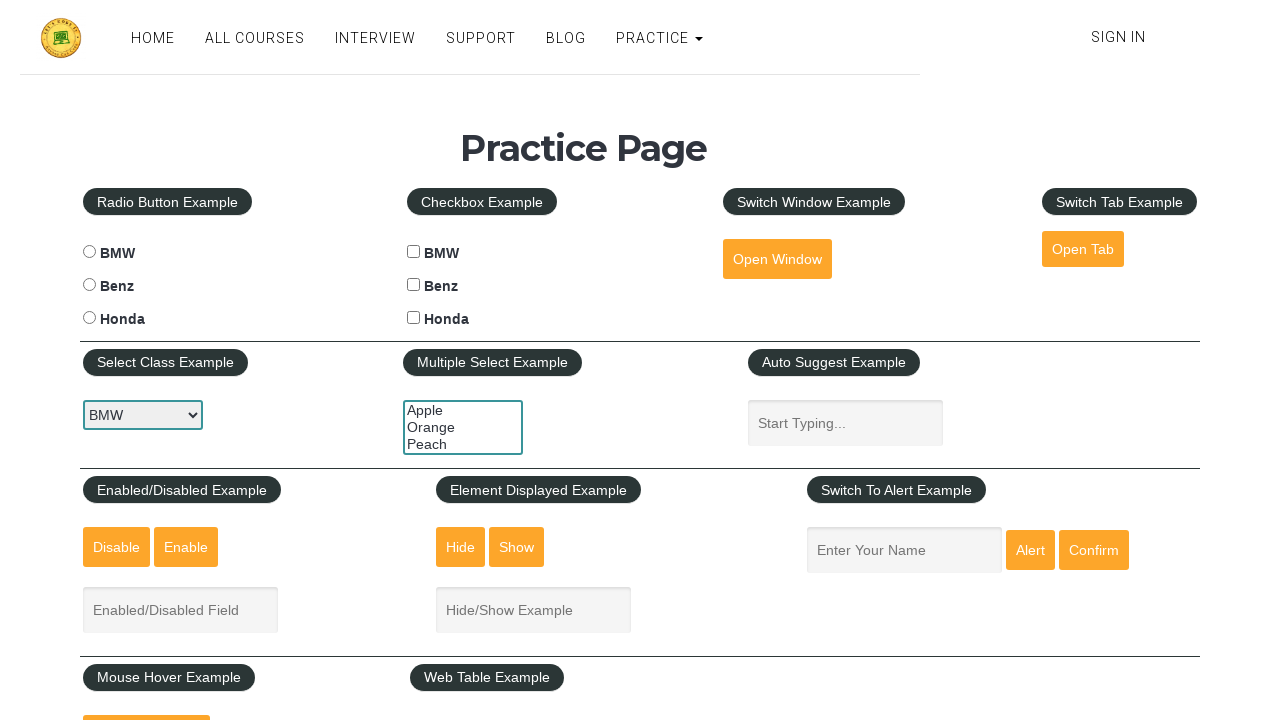

Scrolled down the page by 350 pixels
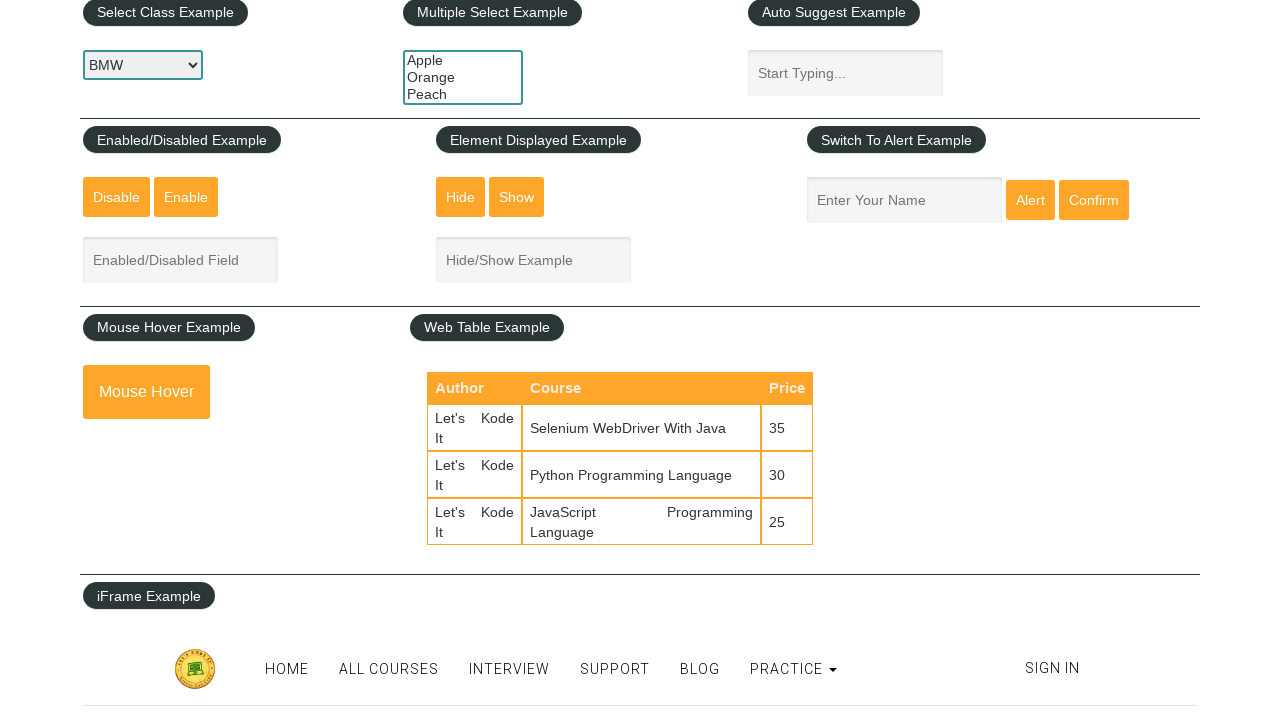

Clicked the 'Show' button to display the textbox at (517, 197) on #show-textbox
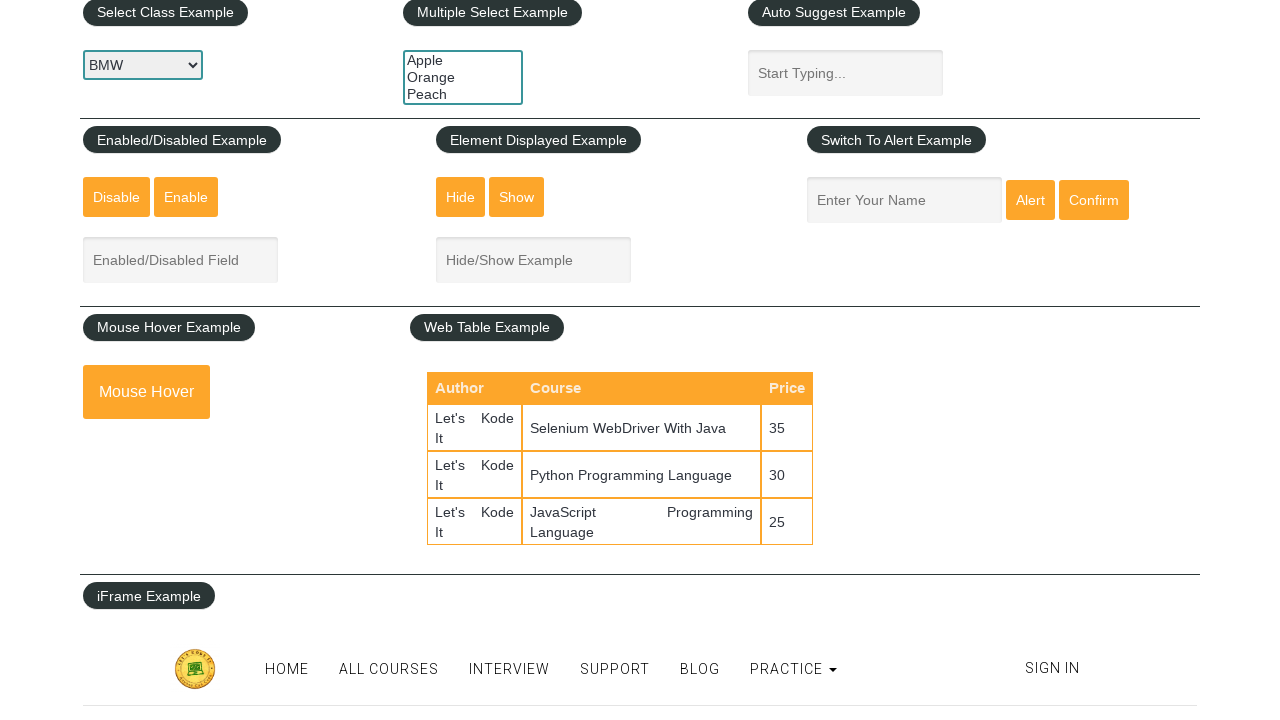

Verified the textbox is now visible
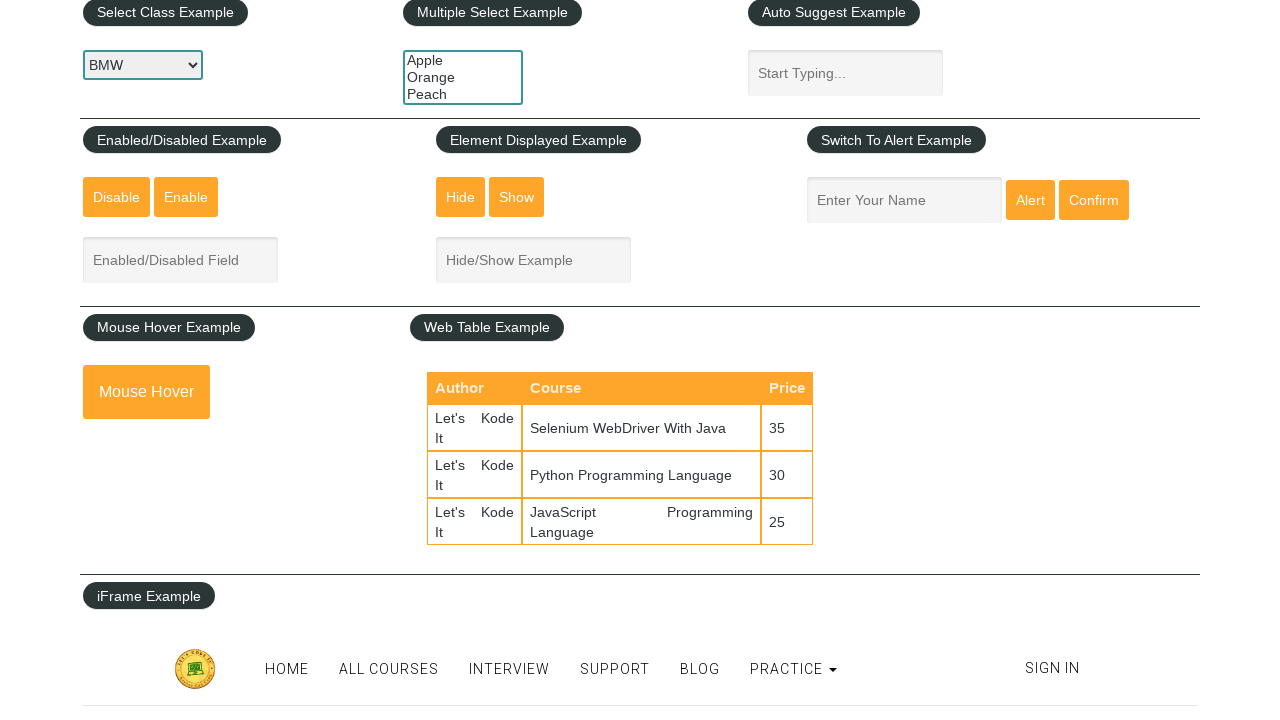

Entered 'sheetal' into the displayed textbox on #displayed-text
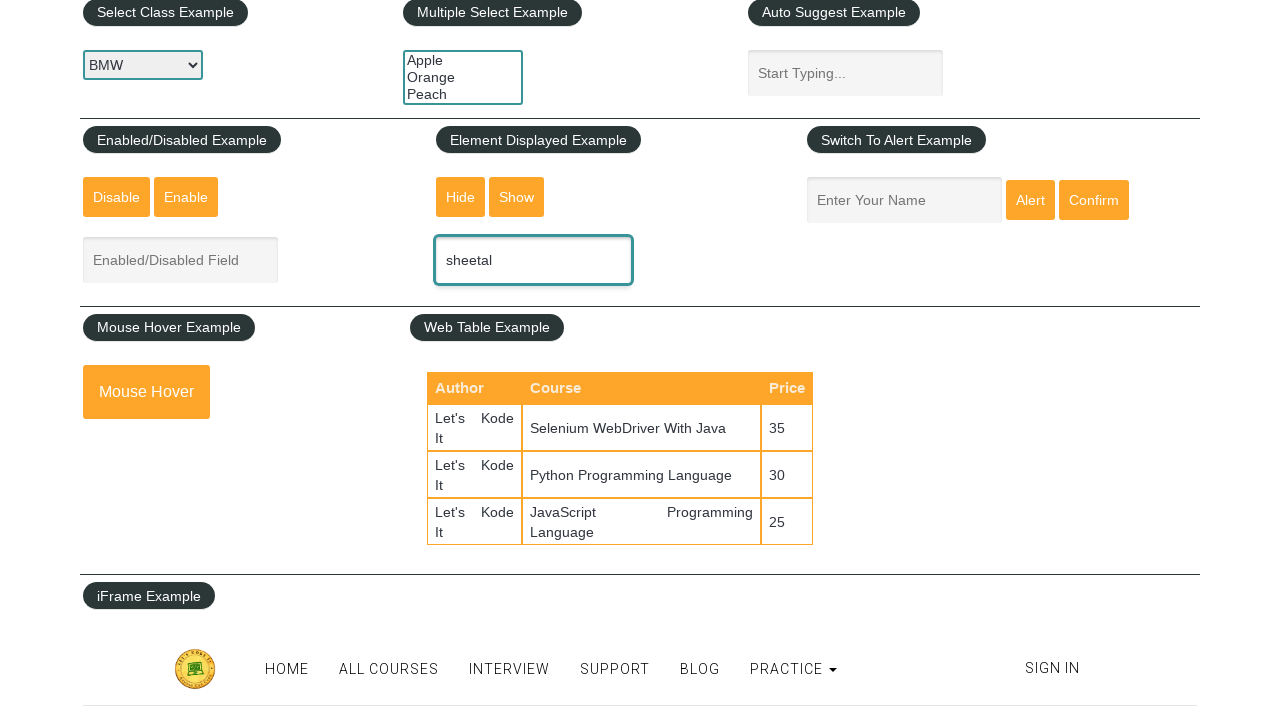

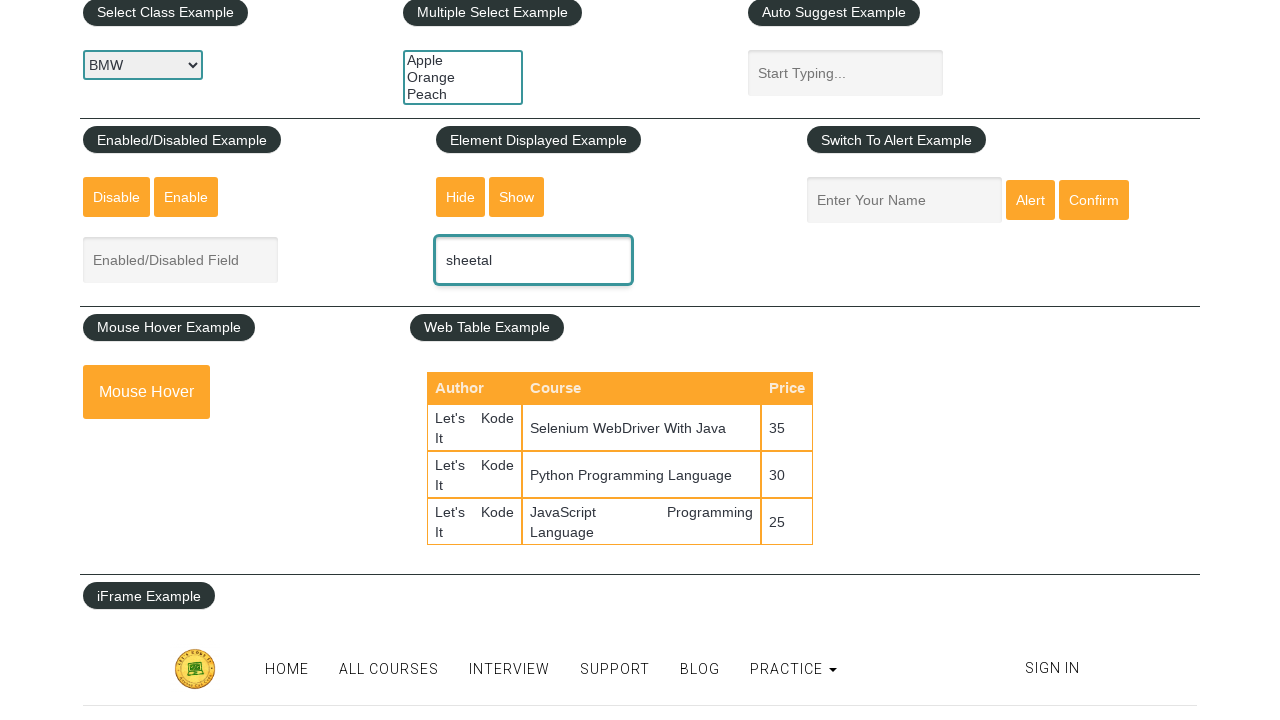